Tests dropdown selection functionality by selecting an option from a dropdown menu using visible text on a test blog page

Starting URL: http://omayo.blogspot.com/

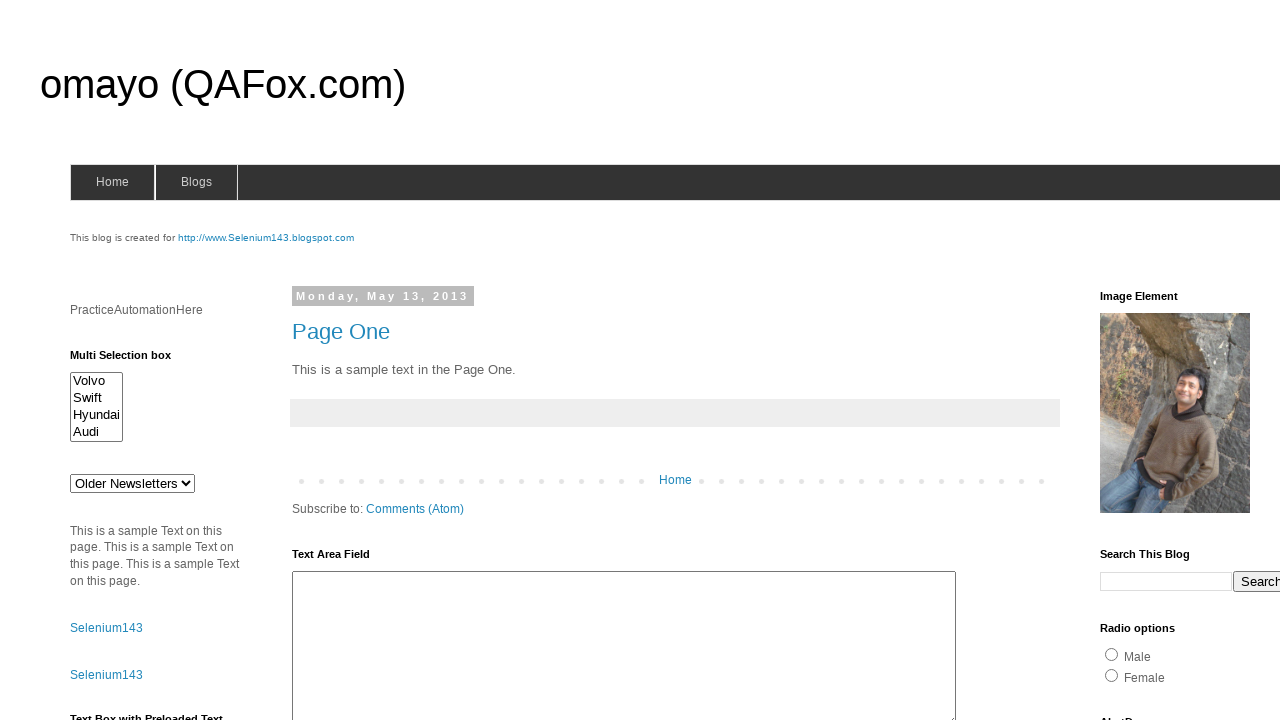

Waited for dropdown element with id 'drop1' to be visible
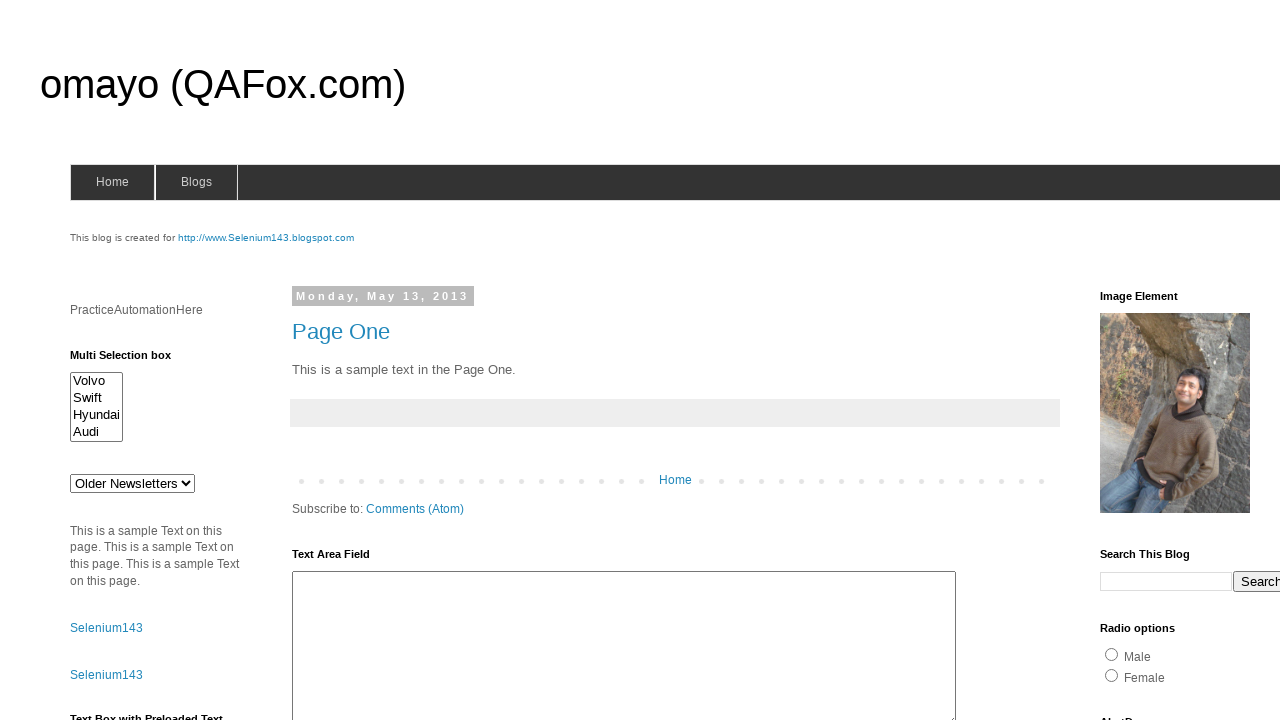

Selected option with visible text 'doc 2' from dropdown on select#drop1
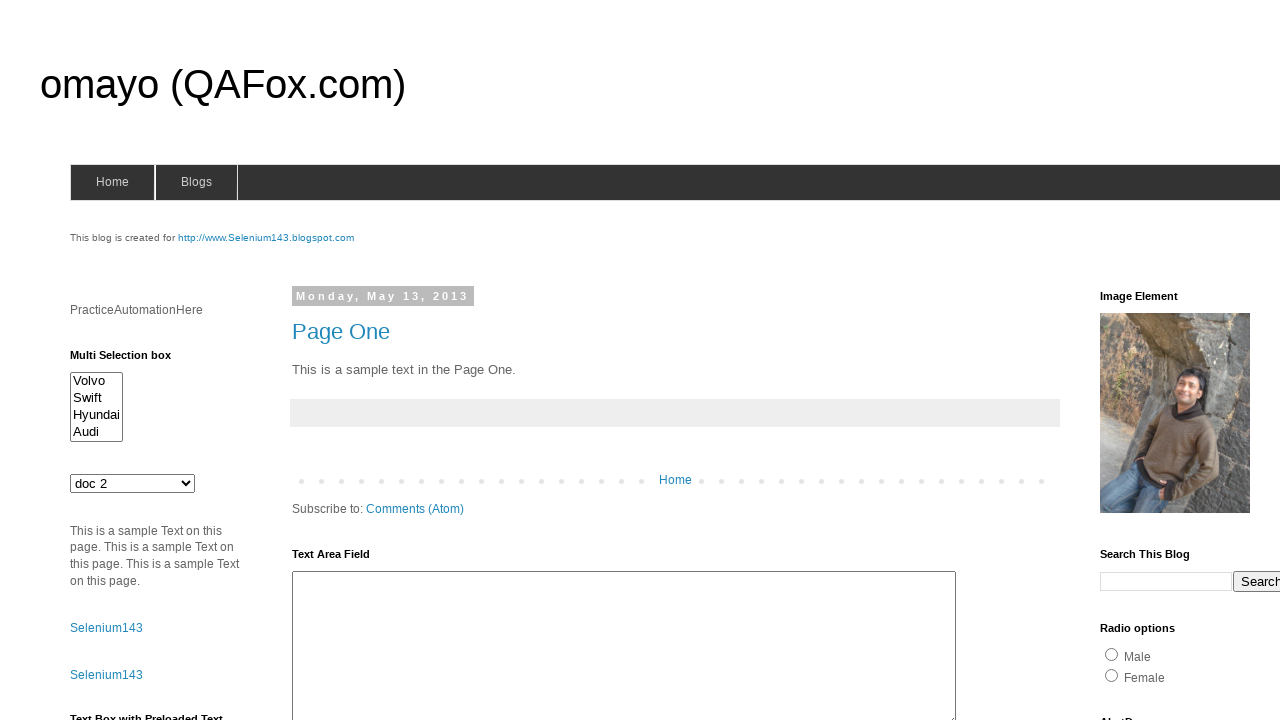

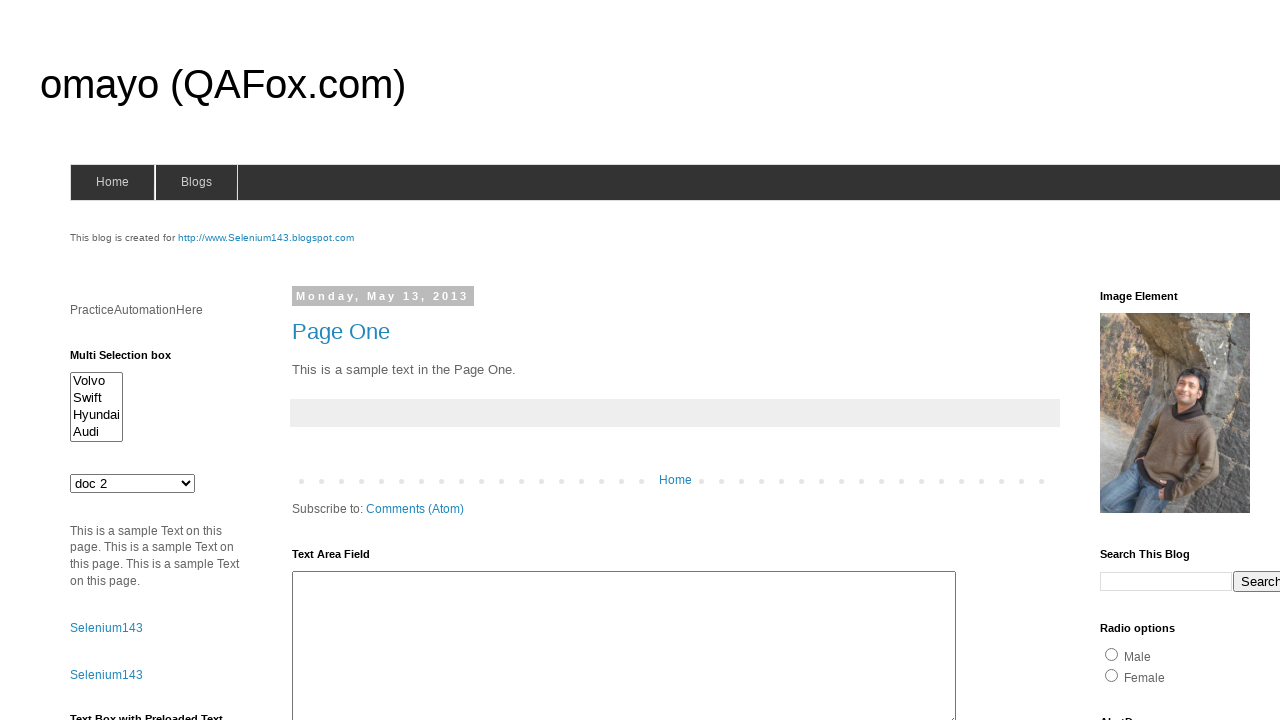